Tests search functionality by searching for a programming language name (Python), submitting the search, and verifying that results contain the search term

Starting URL: https://99-bottles-of-beer.net/

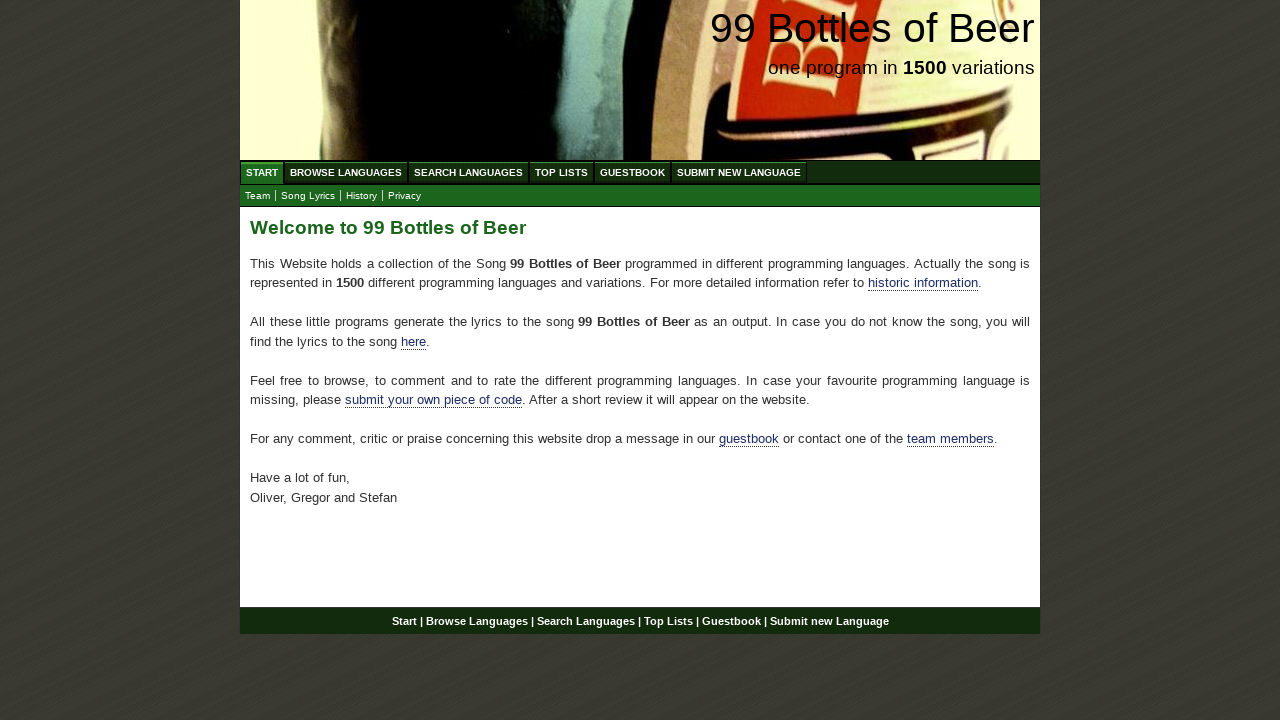

Clicked on Search Languages menu at (468, 172) on xpath=//ul[@id='menu']/li/a[@href='/search.html']
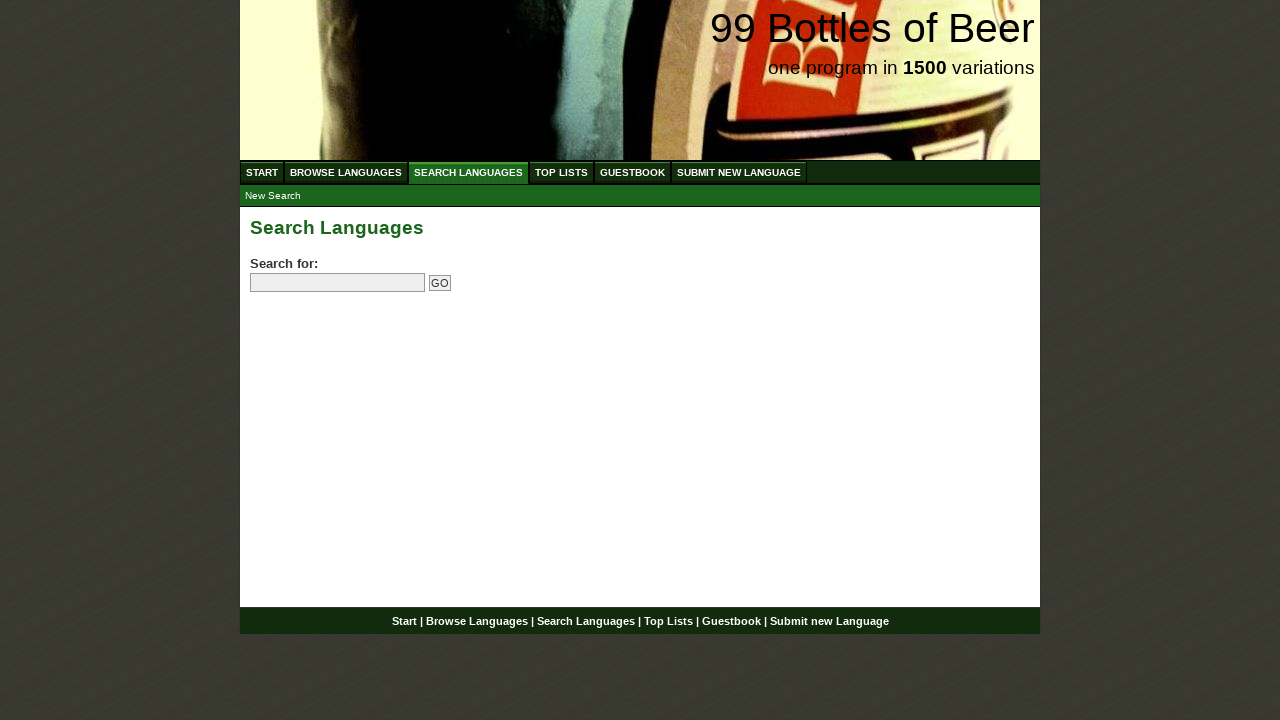

Clicked on search field at (338, 283) on input[name='search']
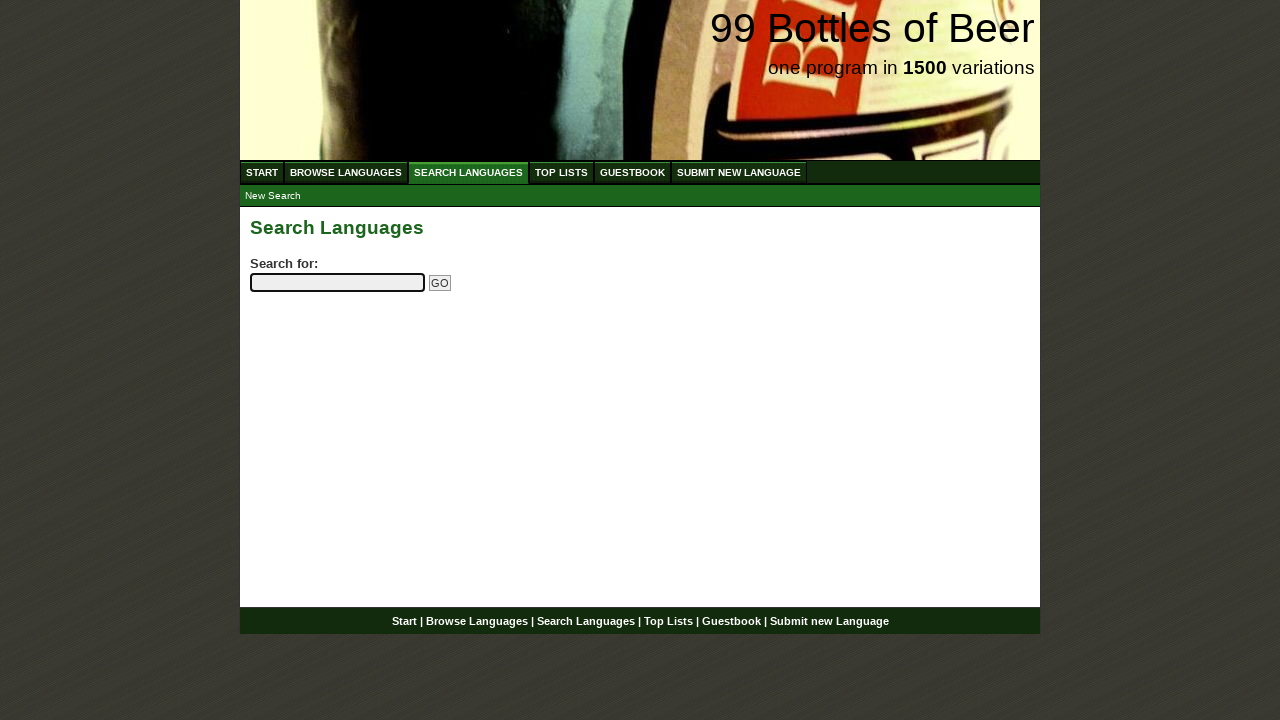

Entered 'python' in search field on input[name='search']
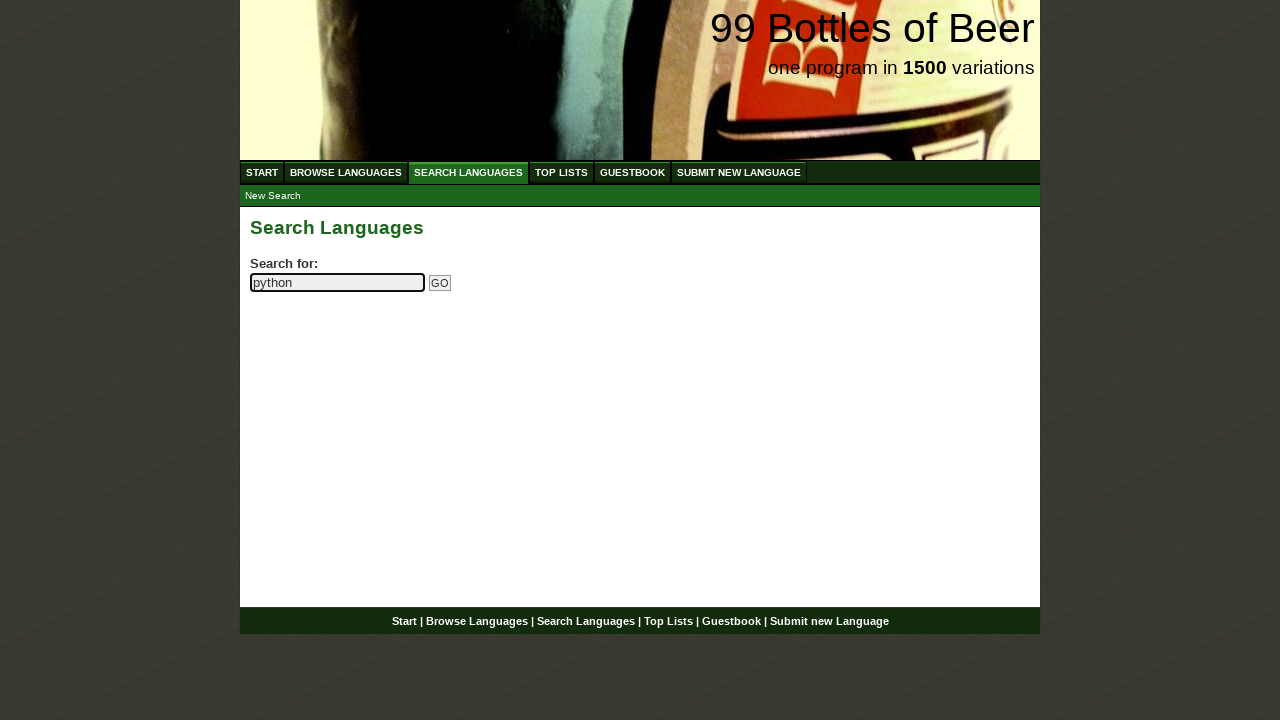

Clicked Go button to submit search at (440, 283) on input[name='submitsearch']
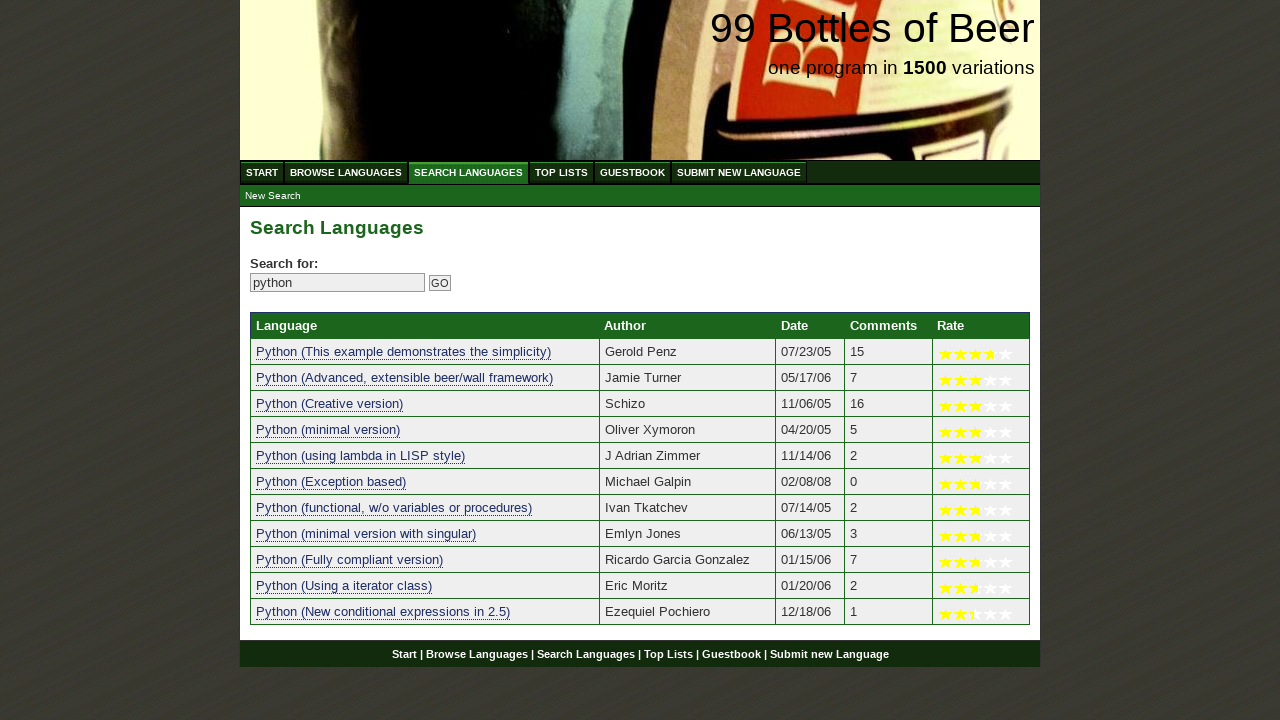

Search results table loaded successfully
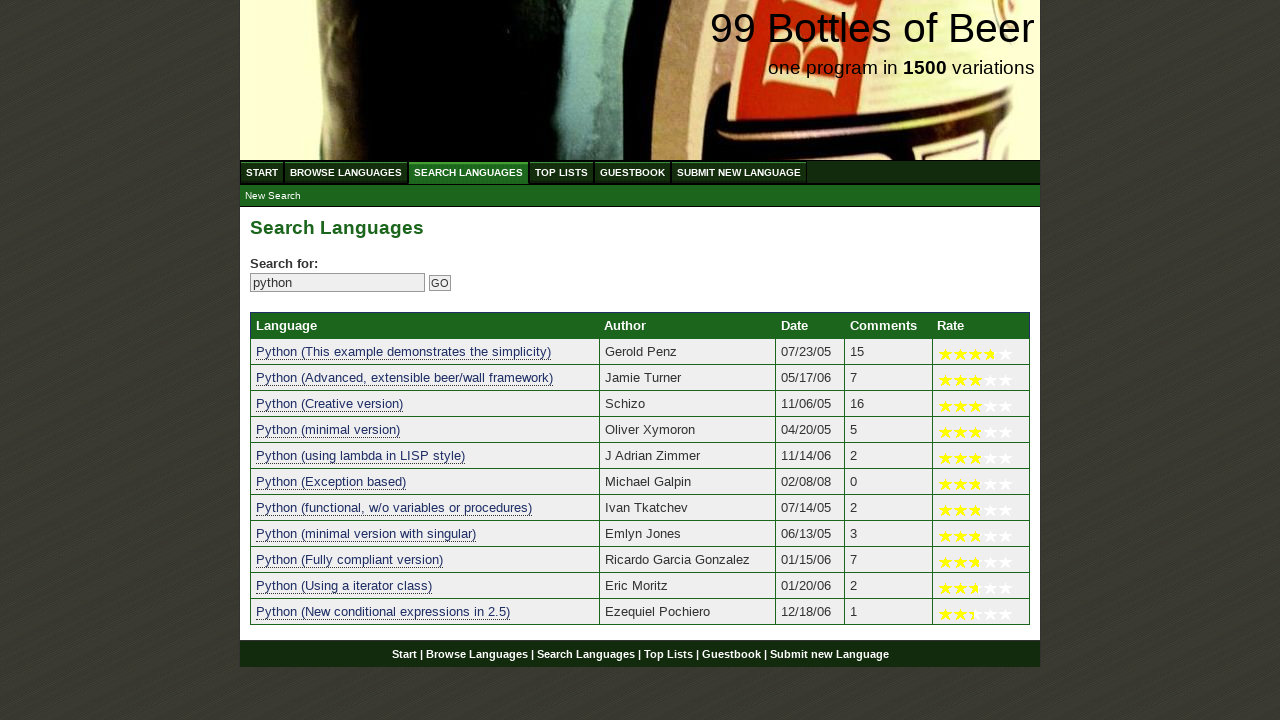

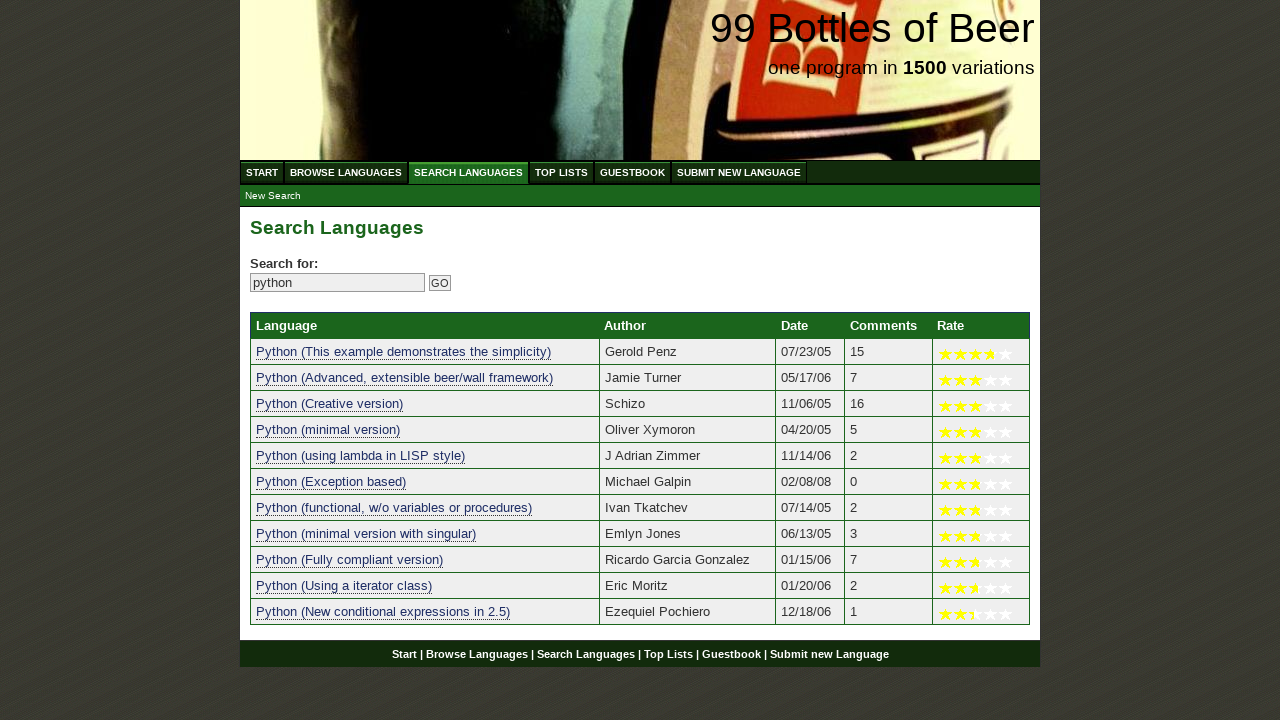